Tests clicking a button with a dynamic ID on the UI Testing Playground website to verify interaction with elements that have non-static identifiers.

Starting URL: http://uitestingplayground.com/dynamicid

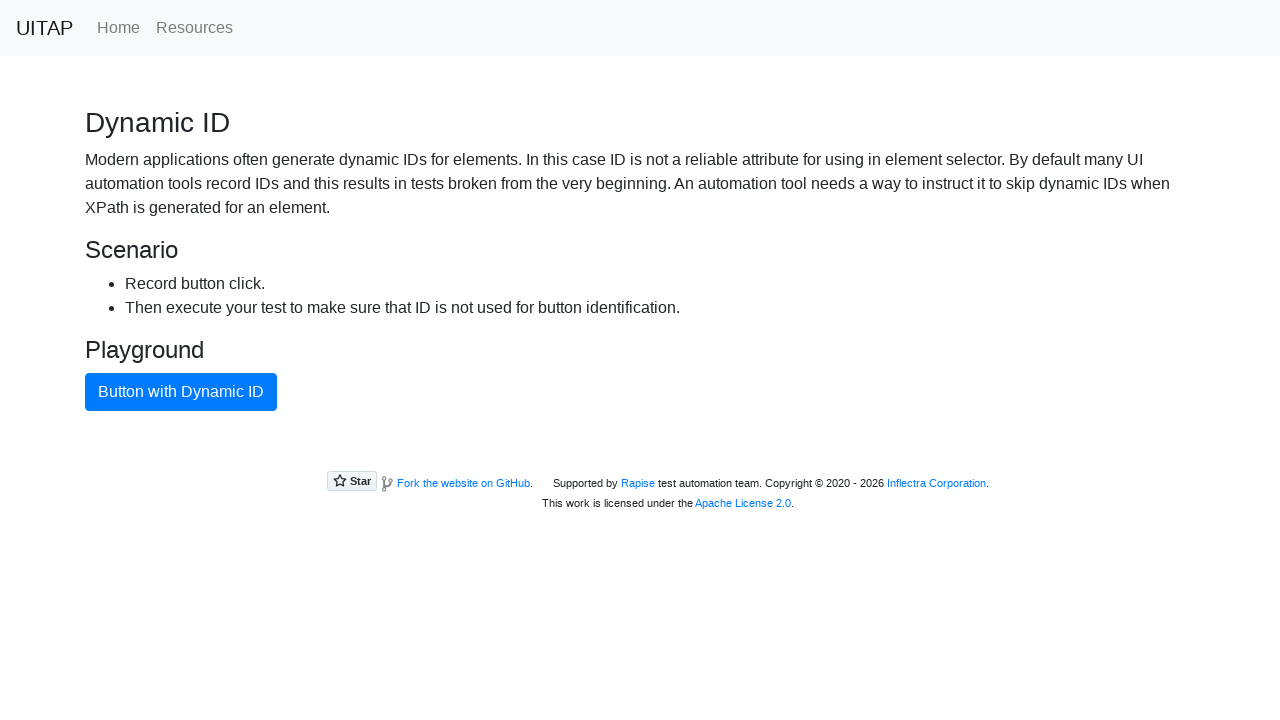

Navigated to UI Testing Playground dynamic ID test page
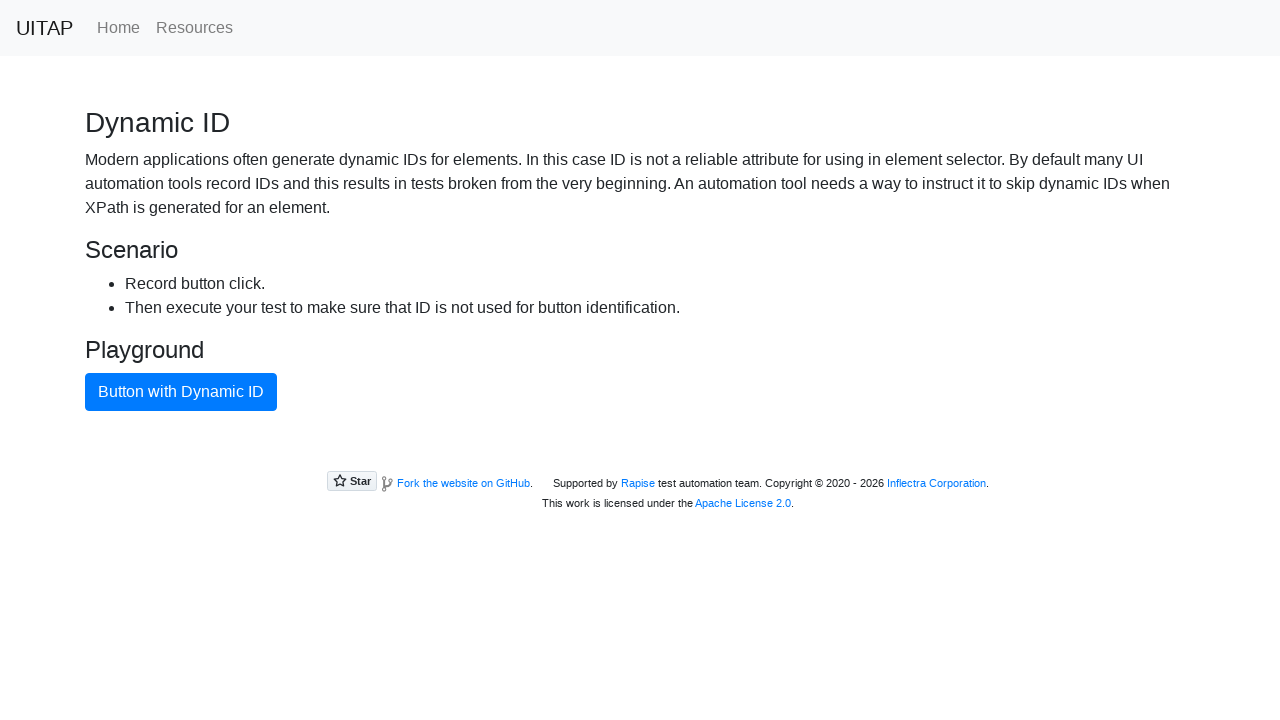

Clicked the primary button with dynamic ID at (181, 392) on button.btn-primary
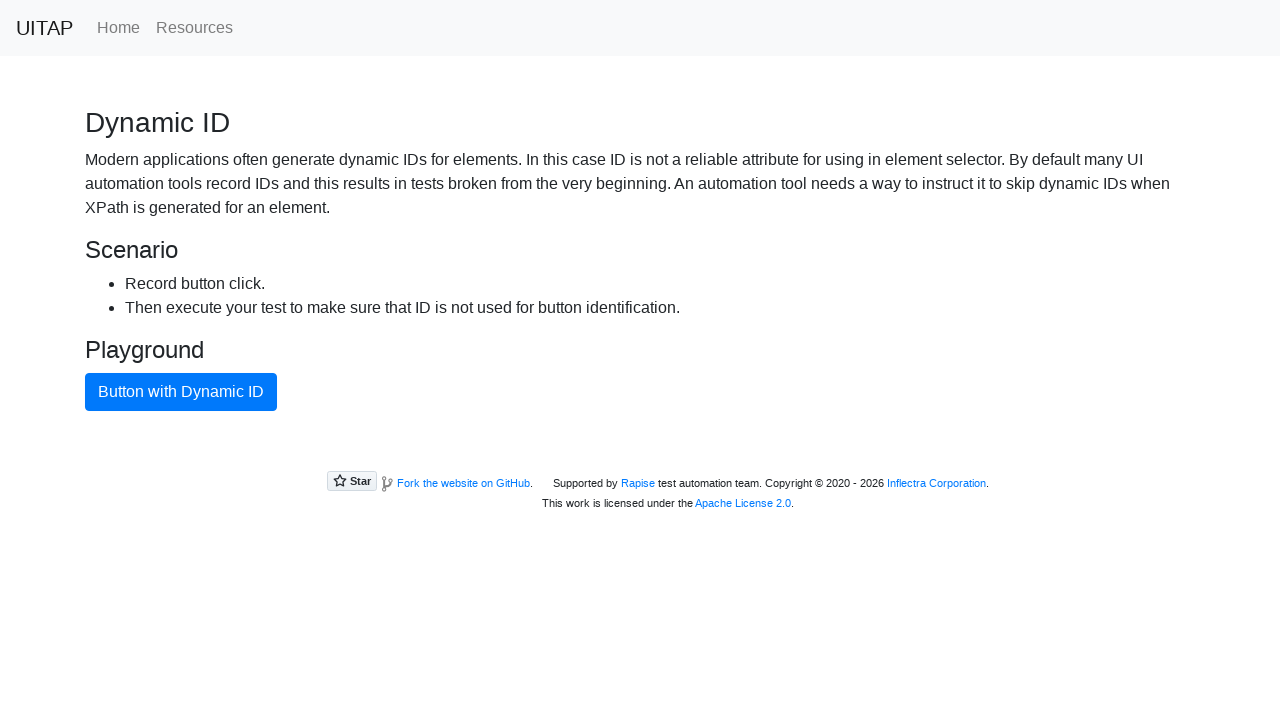

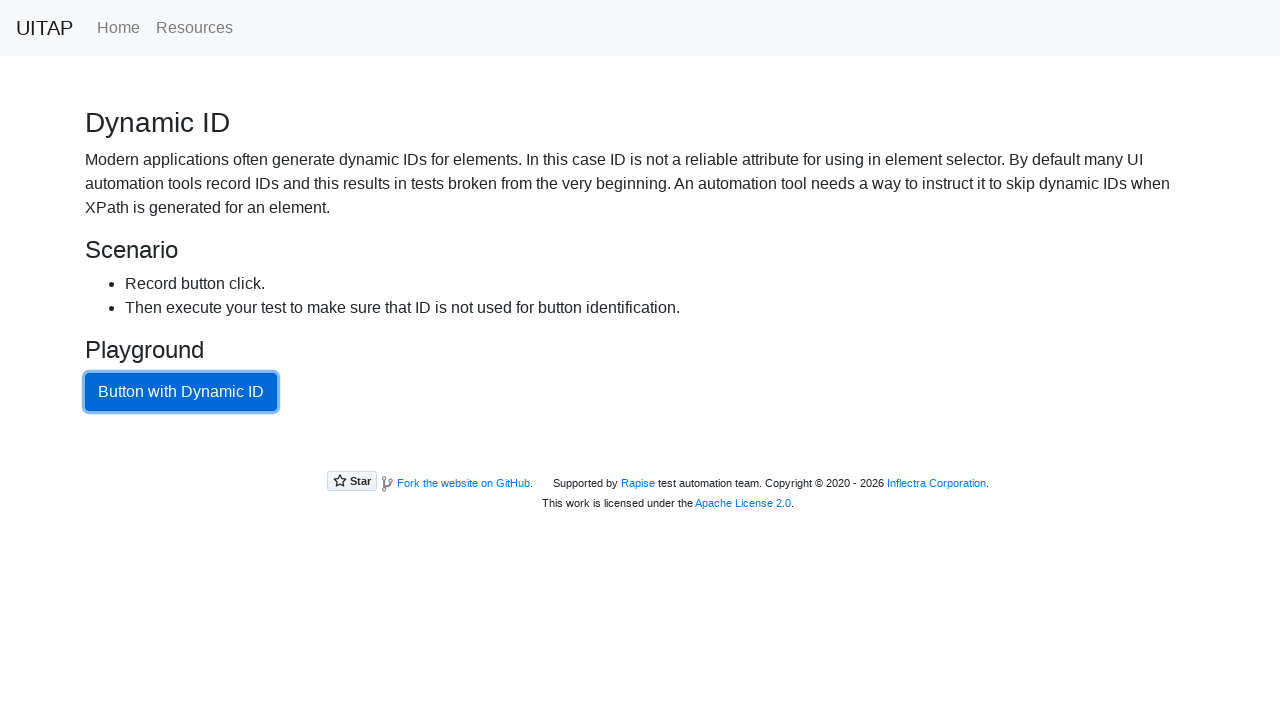